Tests checkbox functionality including subscribing to newsletter, selecting hobbies, showing hidden checkboxes for interests, and enabling disabled preference checkboxes

Starting URL: https://syntaxprojects.com/basic-checkbox-demo-homework.php

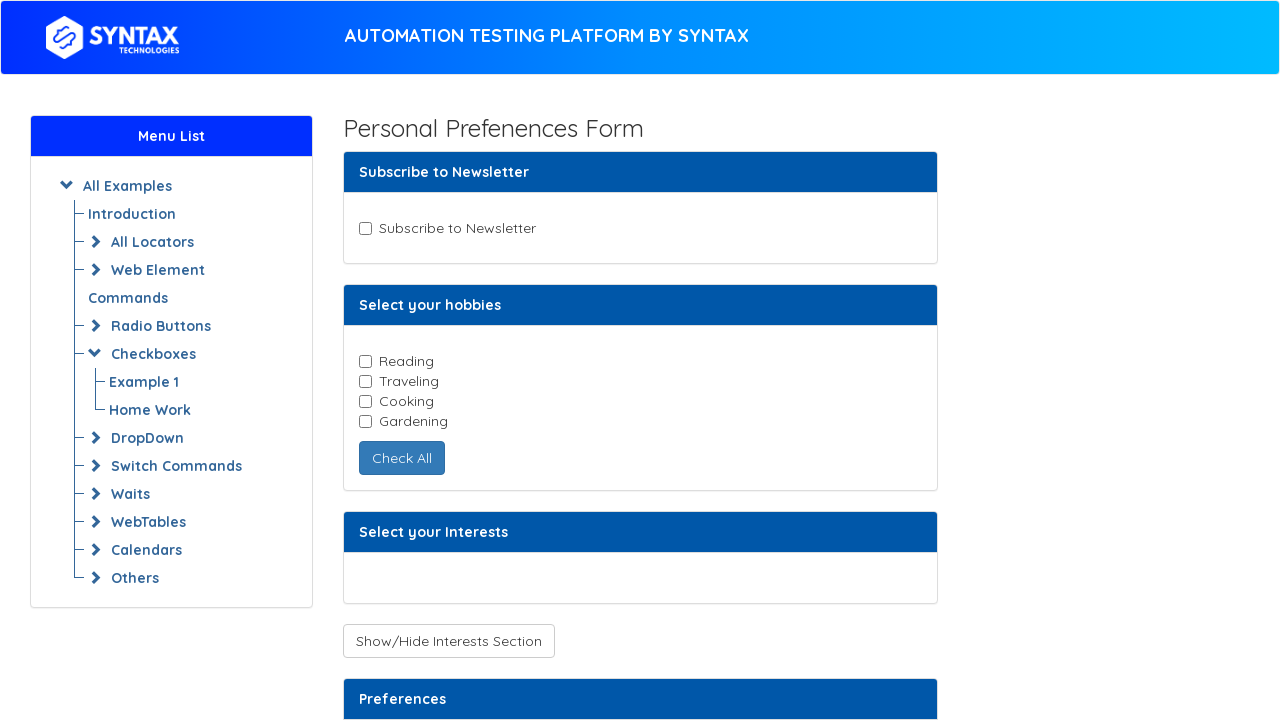

Located newsletter checkbox element
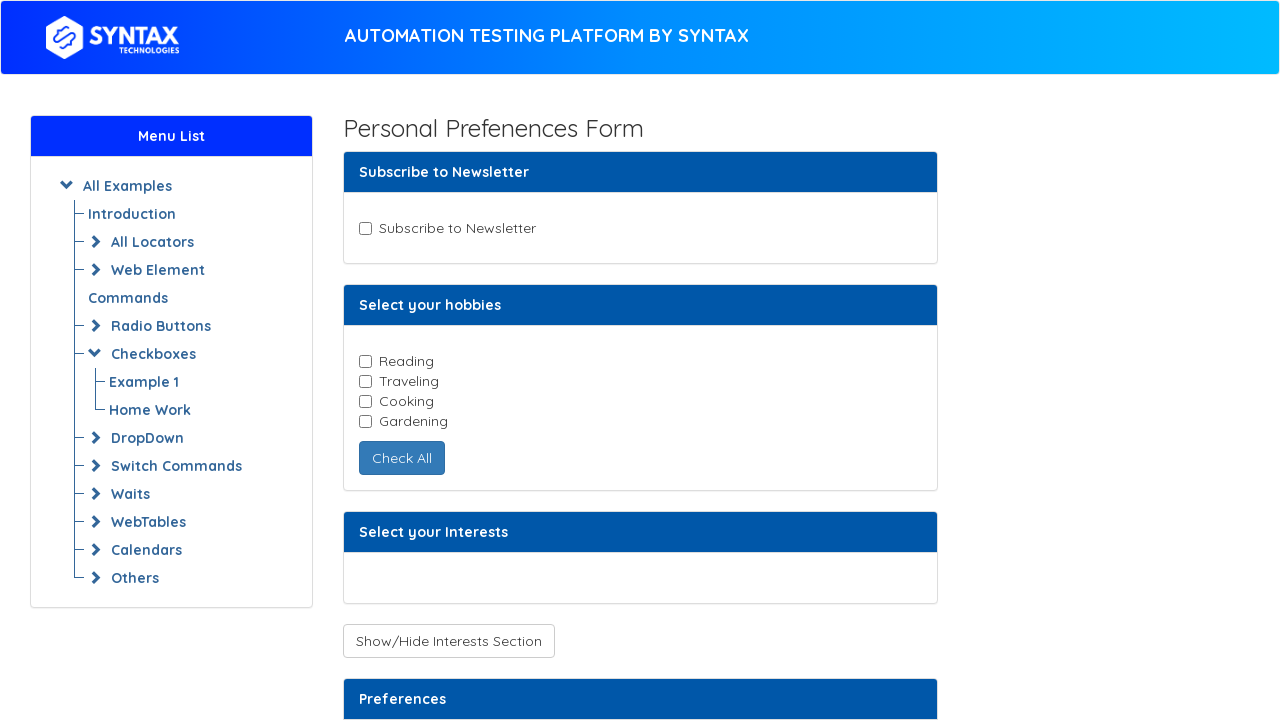

Verified newsletter checkbox is enabled
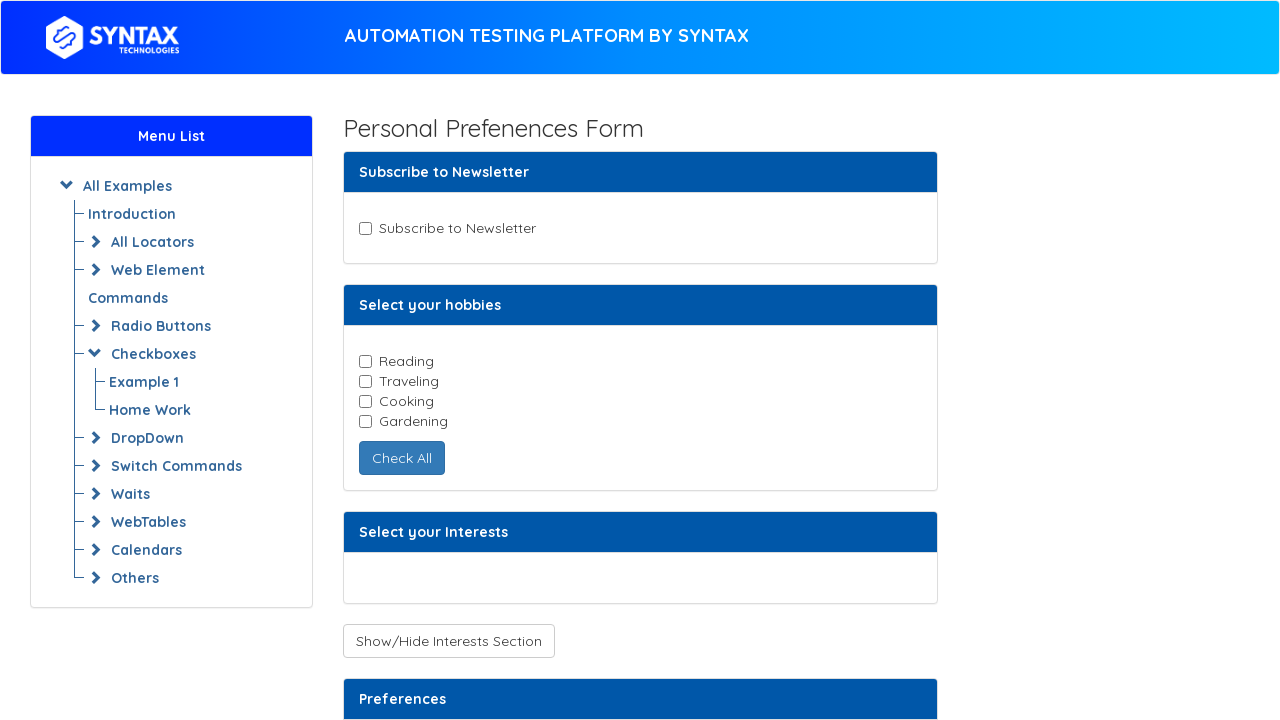

Clicked newsletter checkbox to subscribe at (365, 228) on xpath=//input[@id='newsletter']
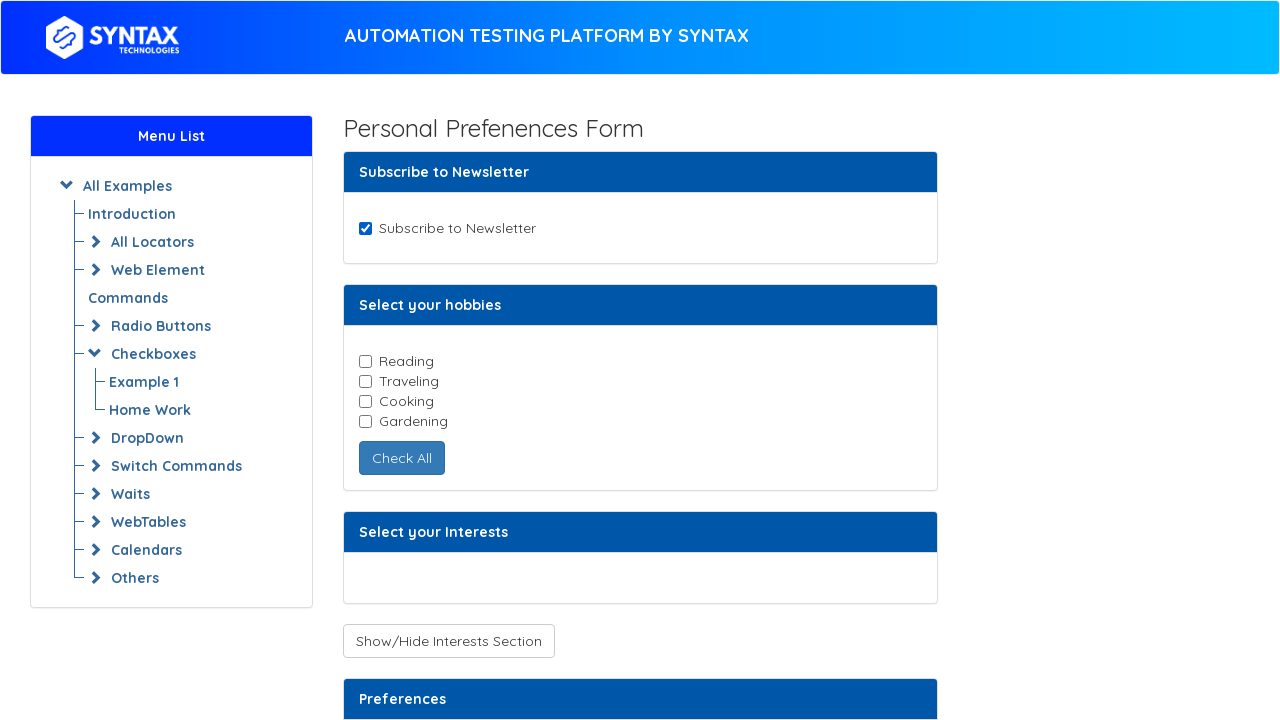

Located all hobby checkbox elements
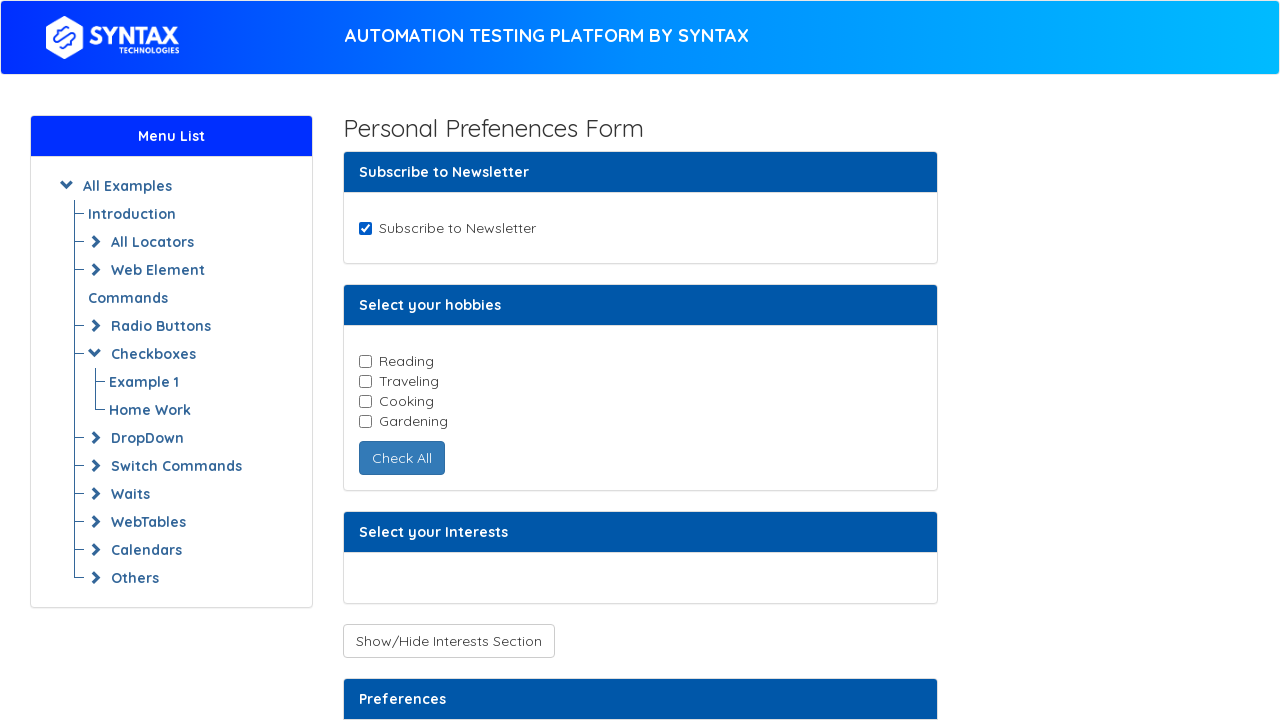

Retrieved hobby checkbox value: reading
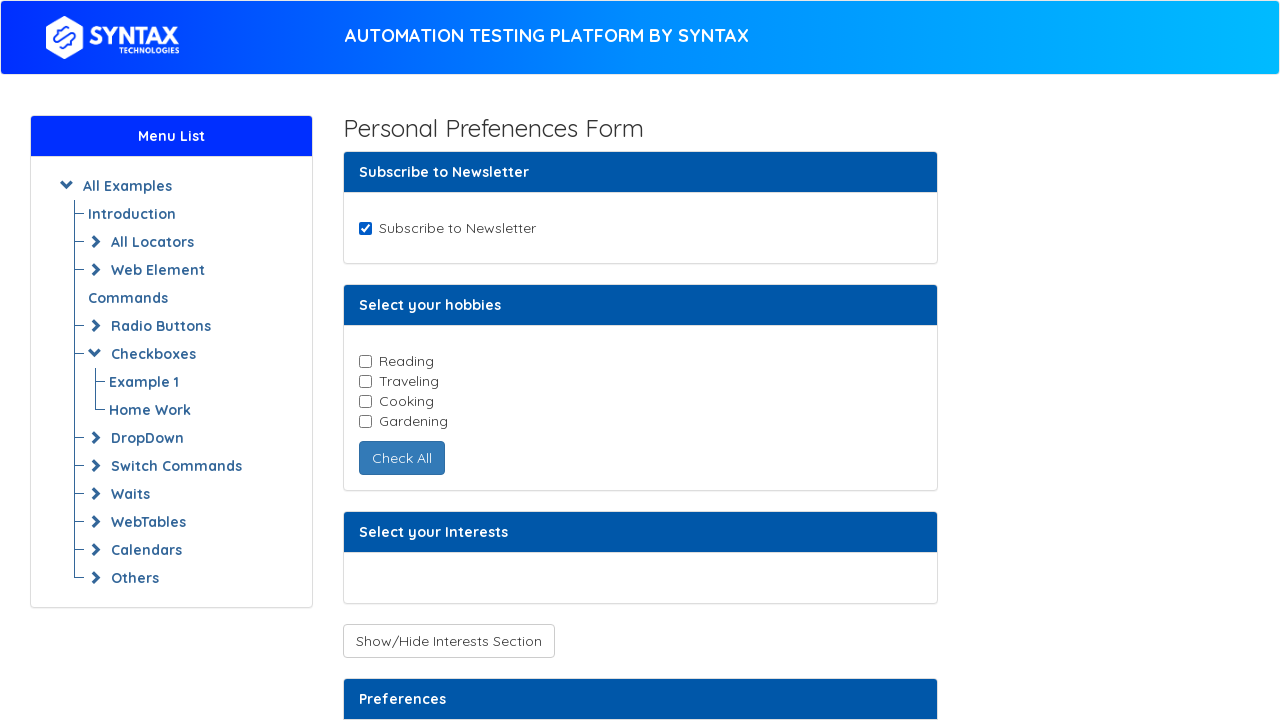

Clicked reading hobby checkbox at (365, 361) on xpath=//input[@class='cb-element'] >> nth=0
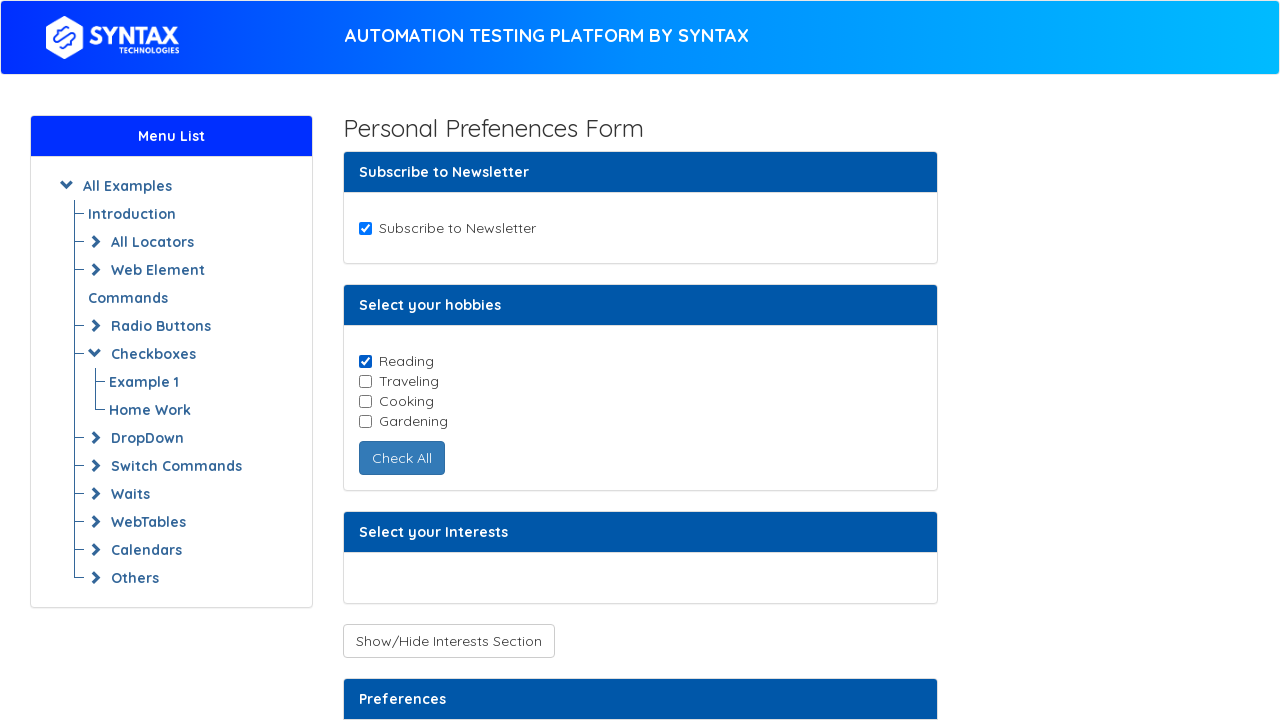

Retrieved hobby checkbox value: traveling
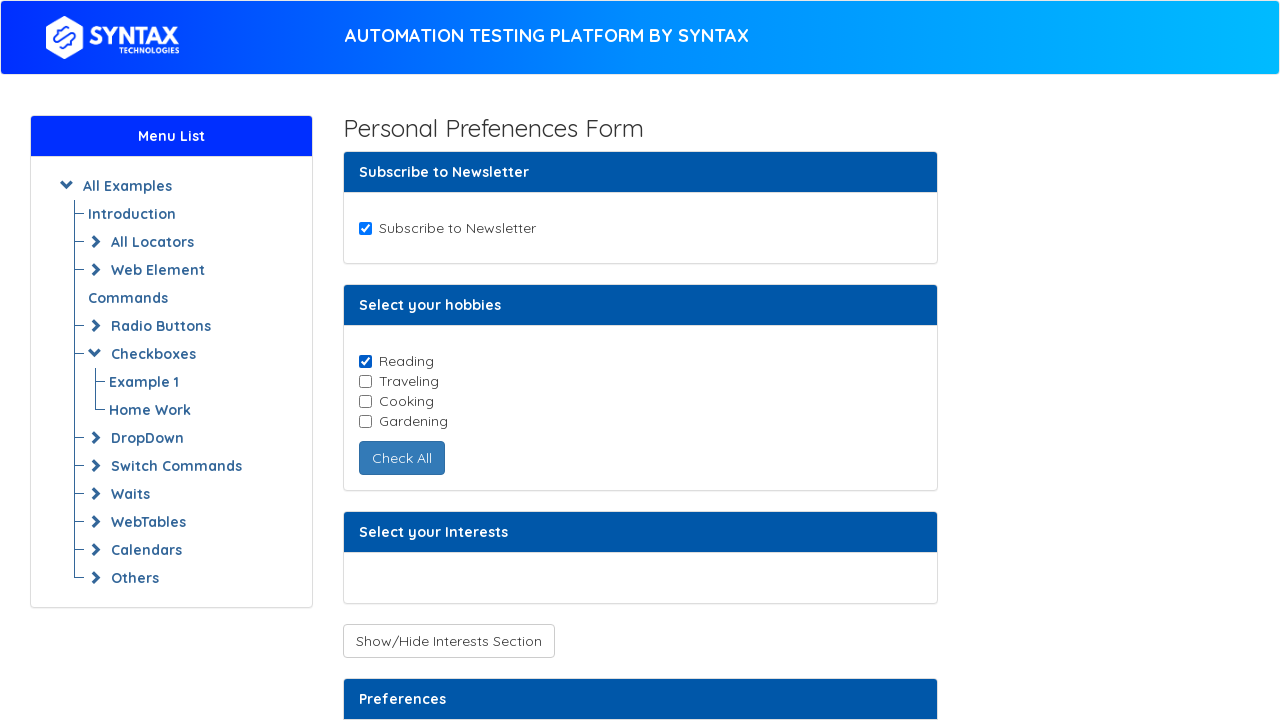

Retrieved hobby checkbox value: cooking
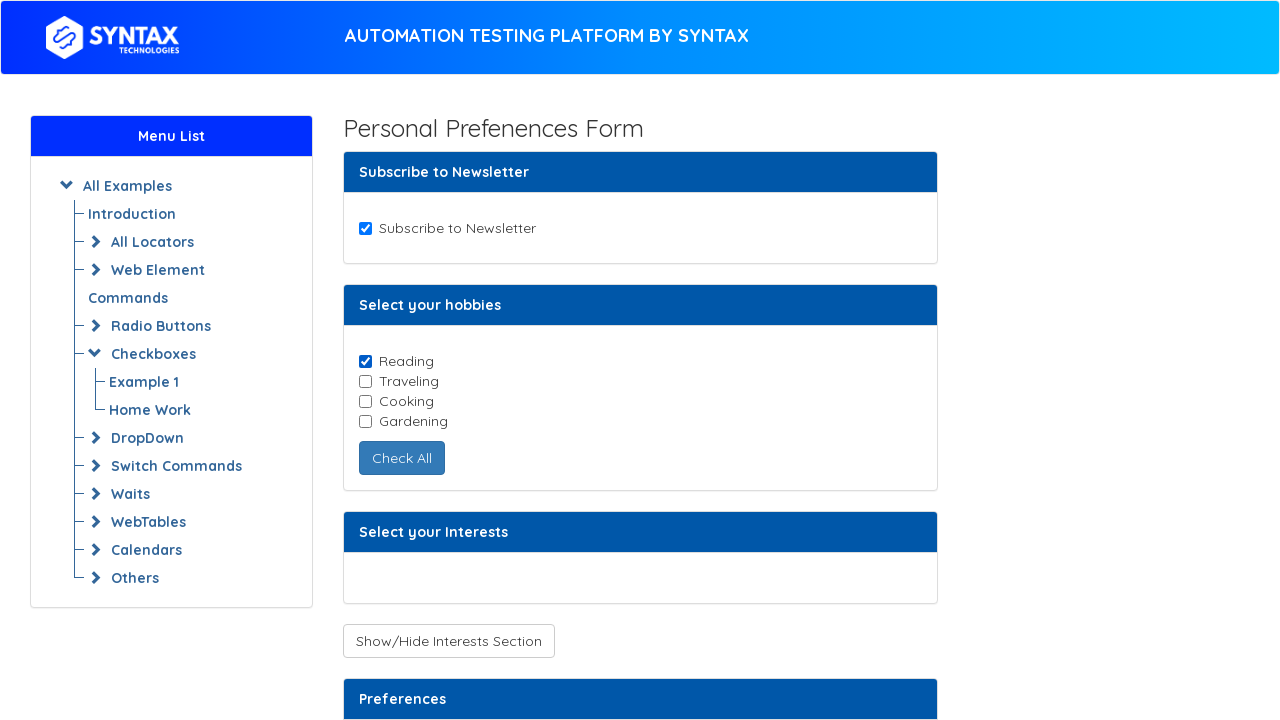

Clicked cooking hobby checkbox at (365, 401) on xpath=//input[@class='cb-element'] >> nth=2
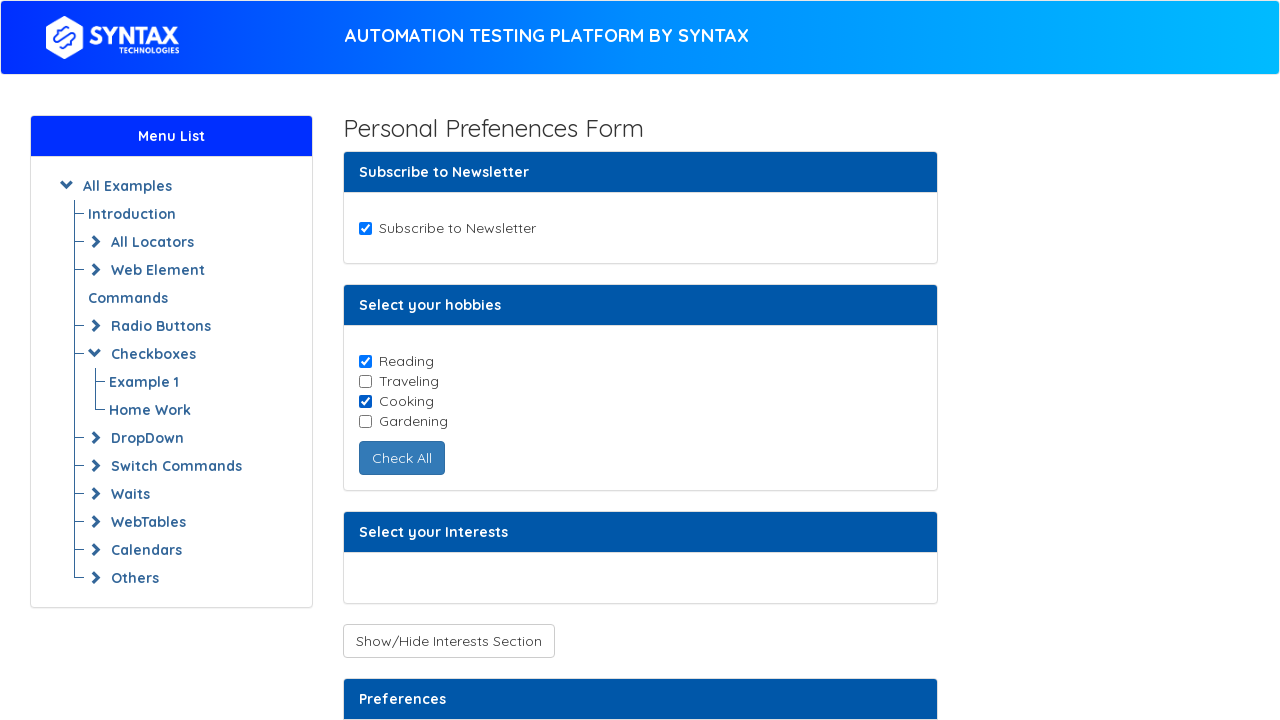

Retrieved hobby checkbox value: gardening
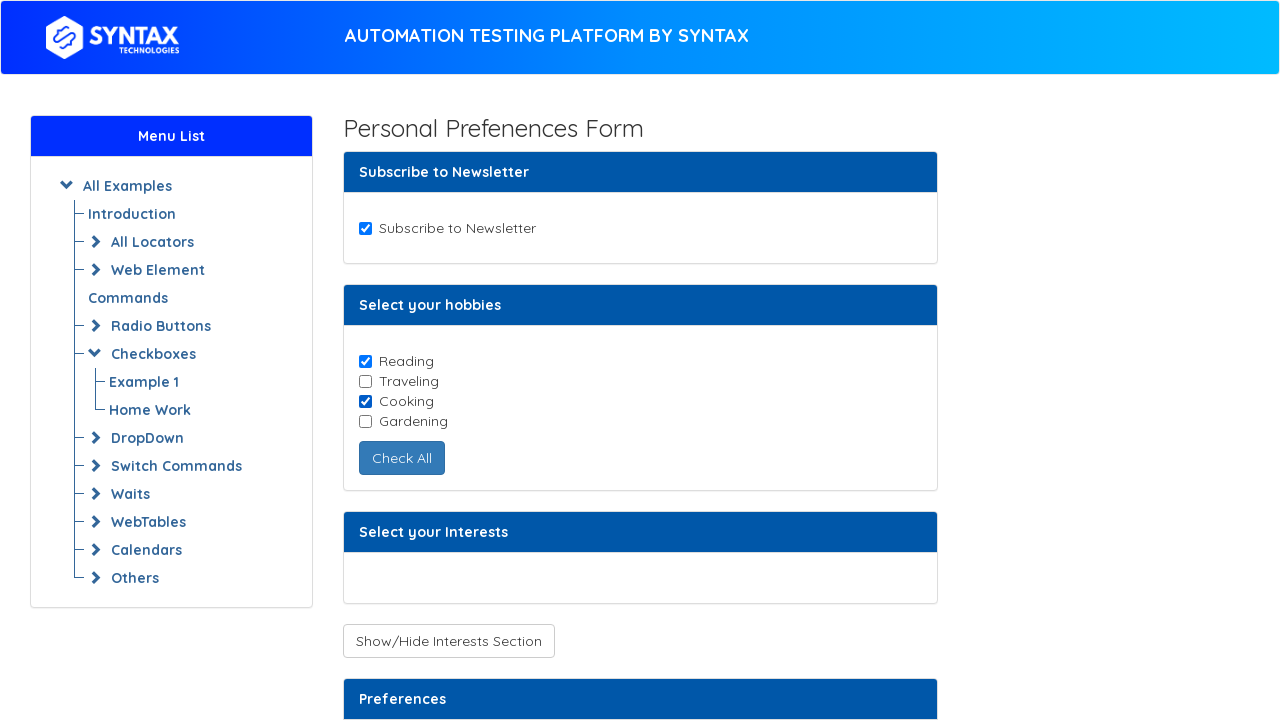

Located Support interest checkbox element
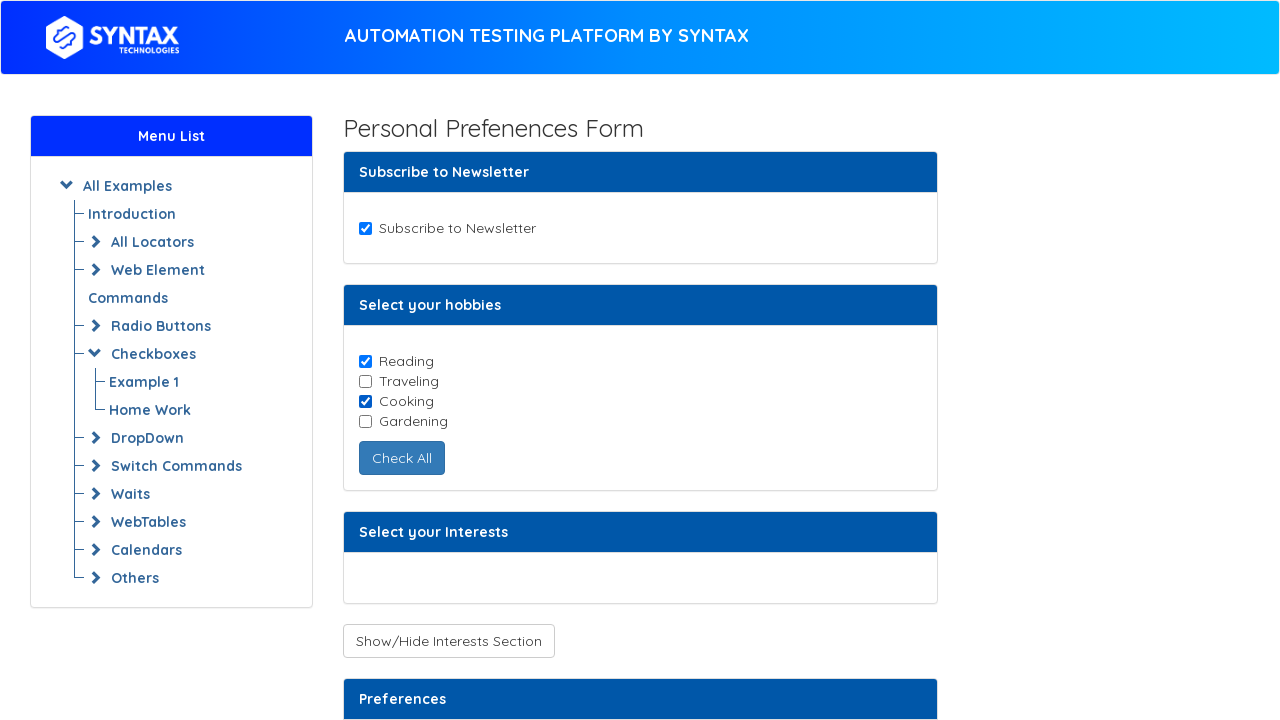

Located Music interest checkbox element
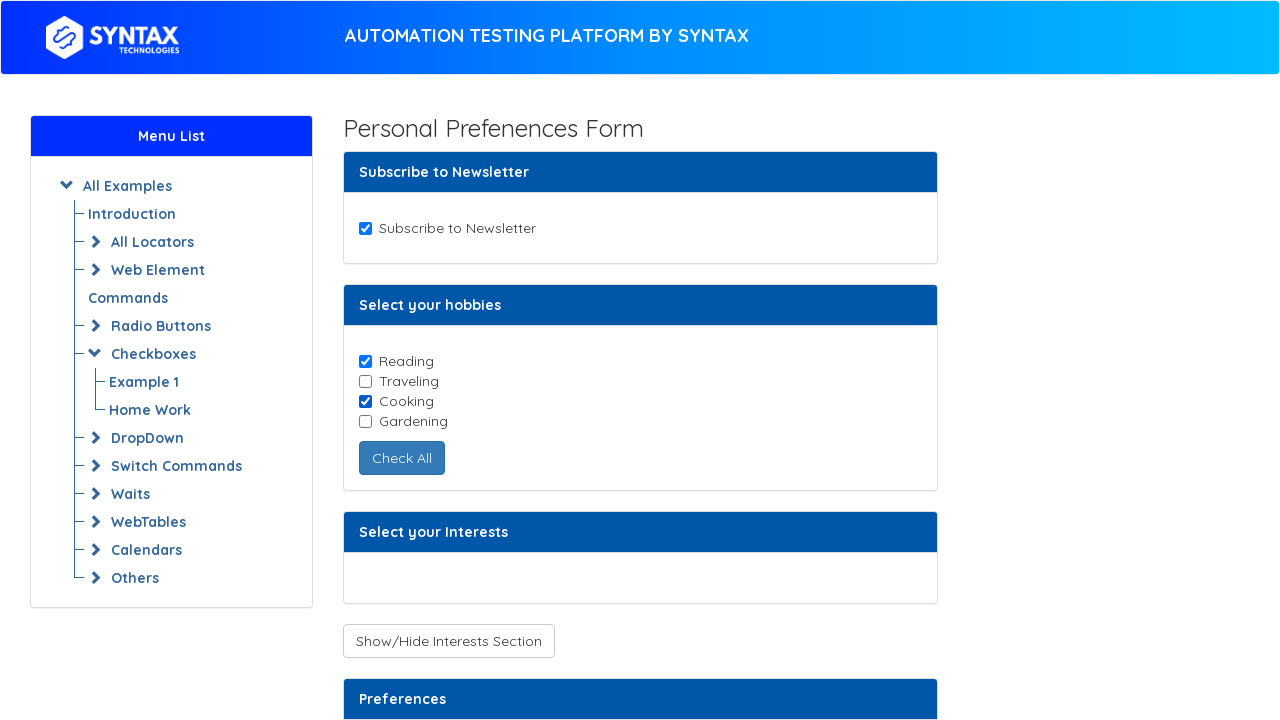

Located toggle button to show hidden checkboxes
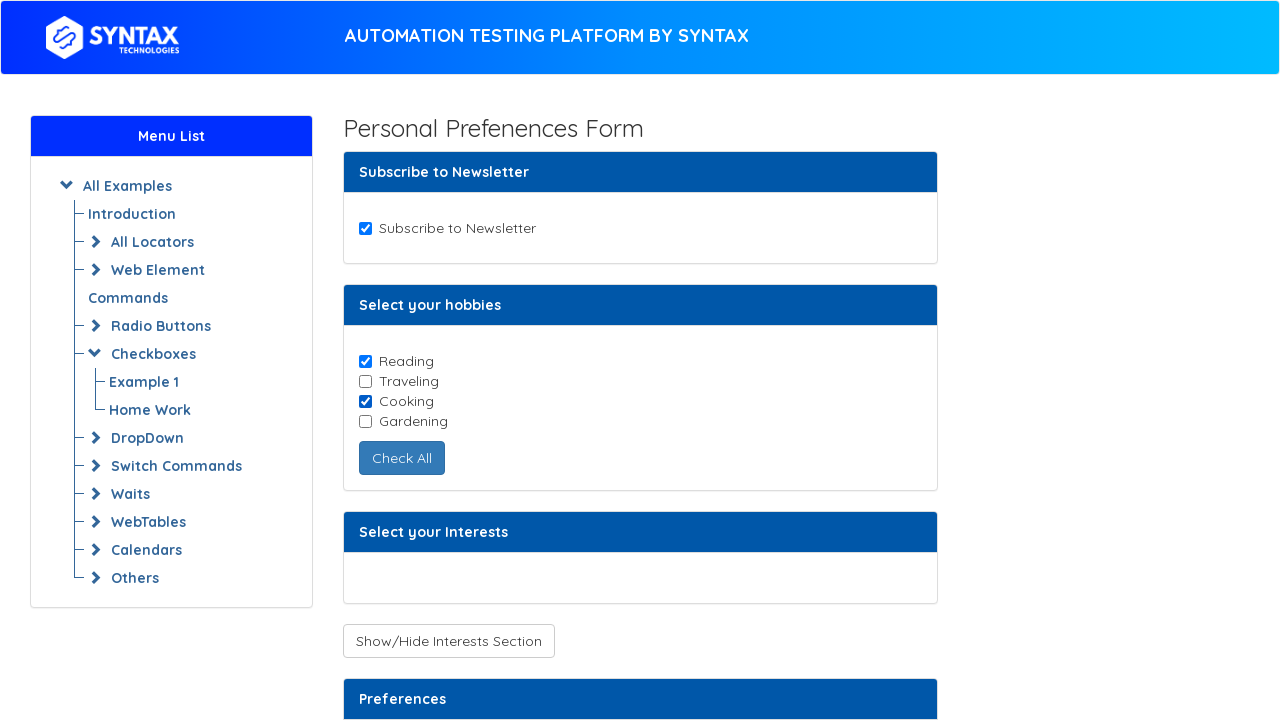

Verified interest checkboxes are hidden
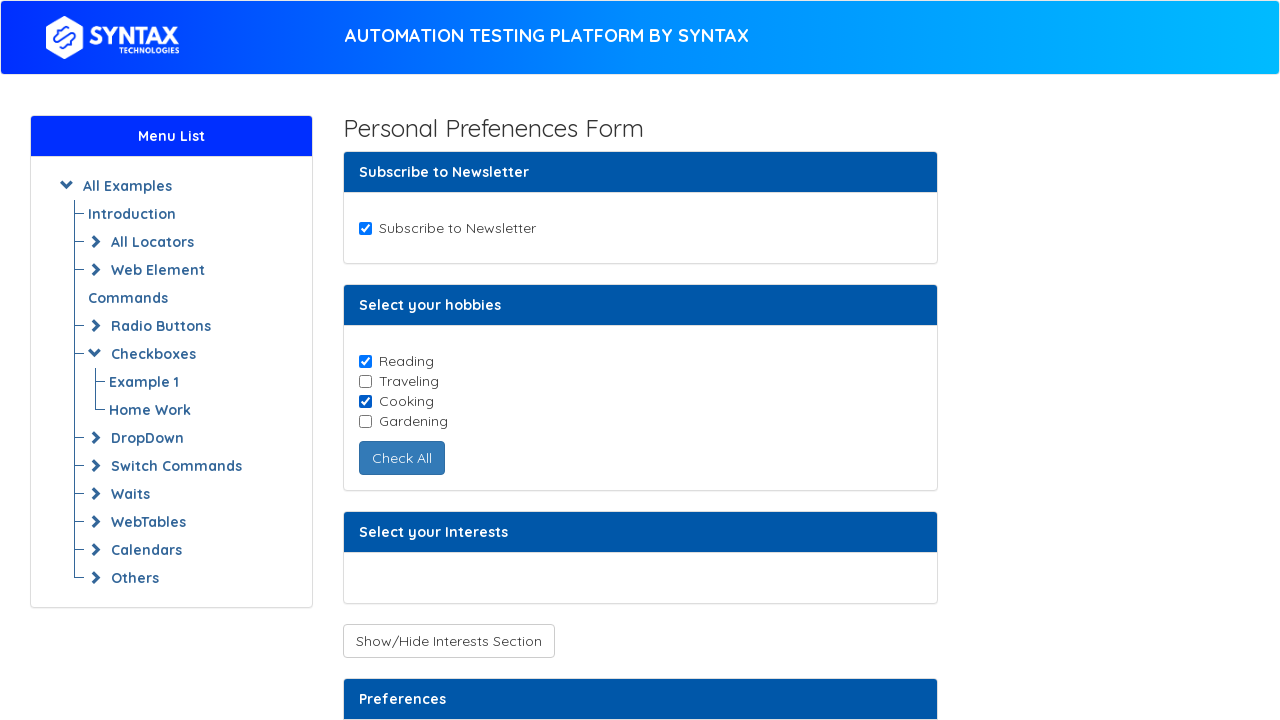

Clicked button to show hidden interest checkboxes at (448, 641) on xpath=//button[@id='toggleCheckboxButtons']
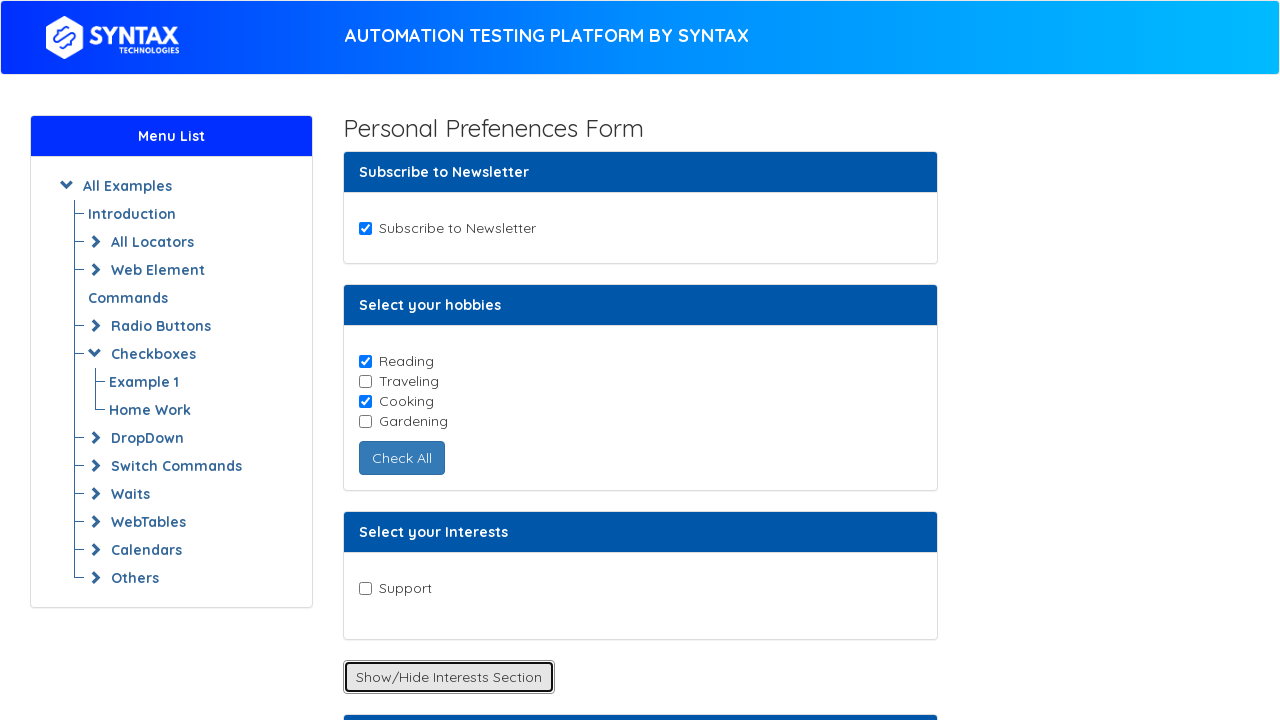

Clicked Music interest checkbox at (365, 613) on xpath=//input[@value='Music']
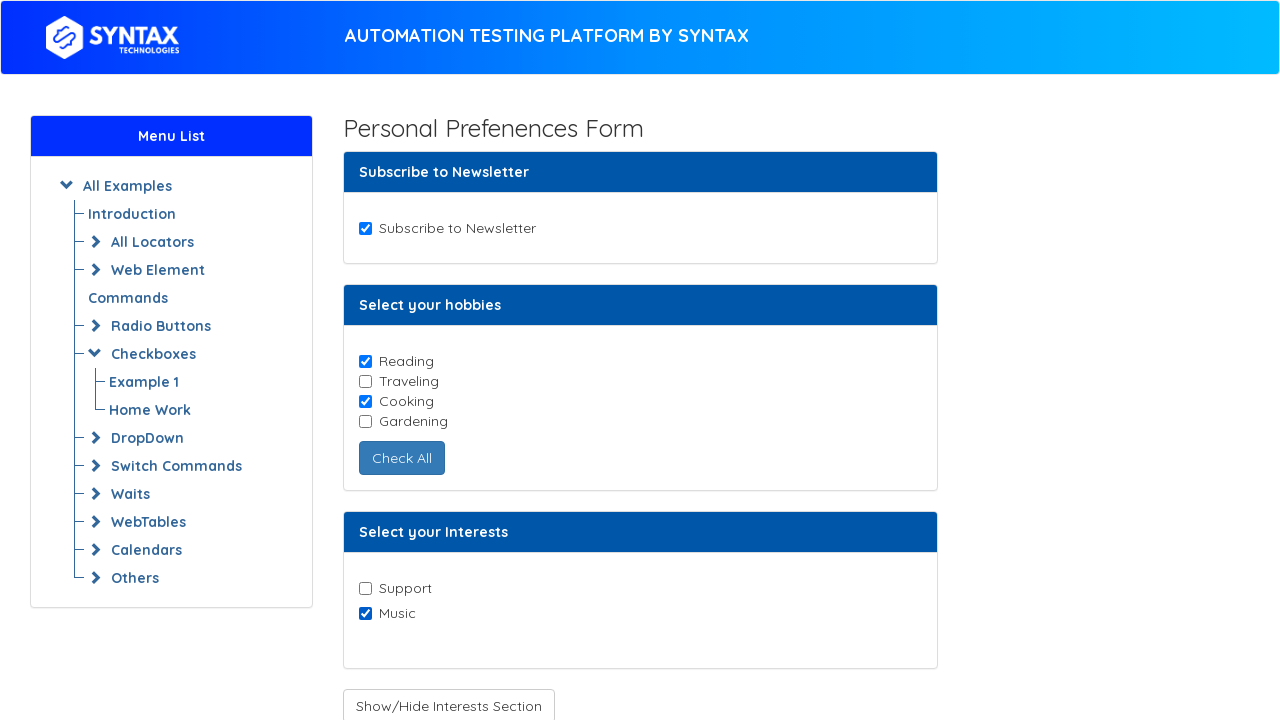

Located Receive-Notifications preference checkbox element
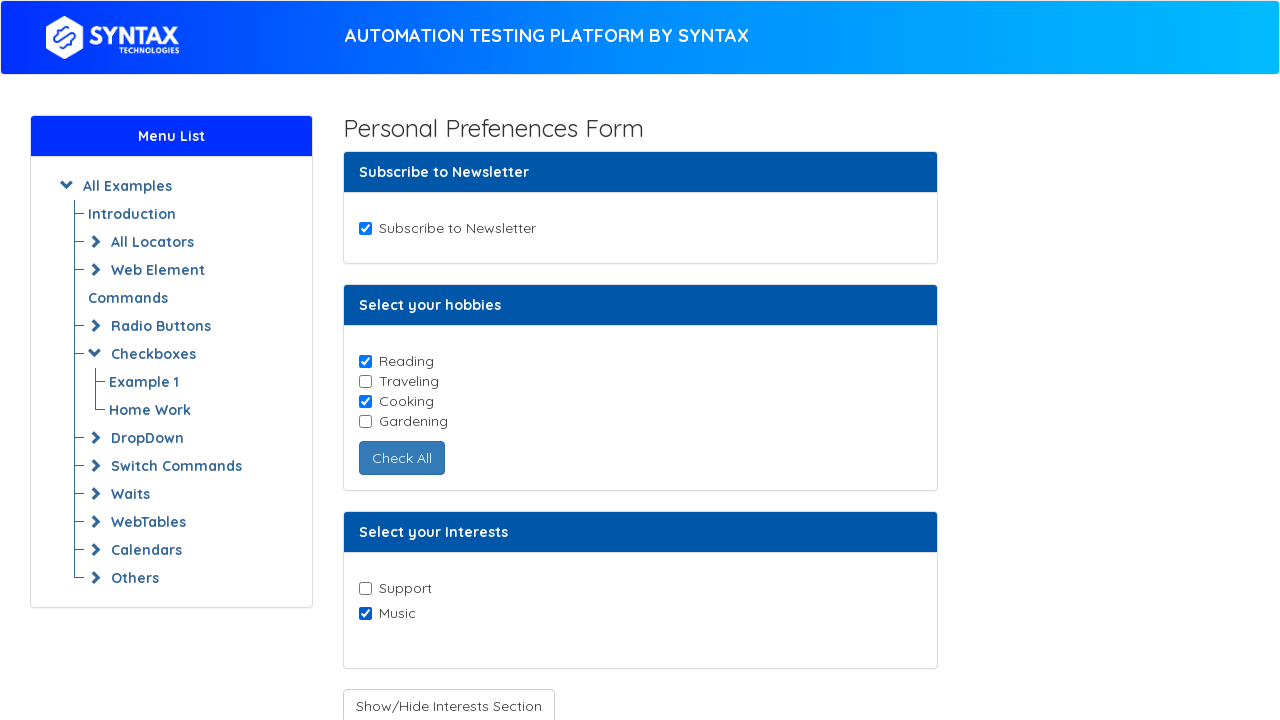

Located button to enable disabled preference checkbox
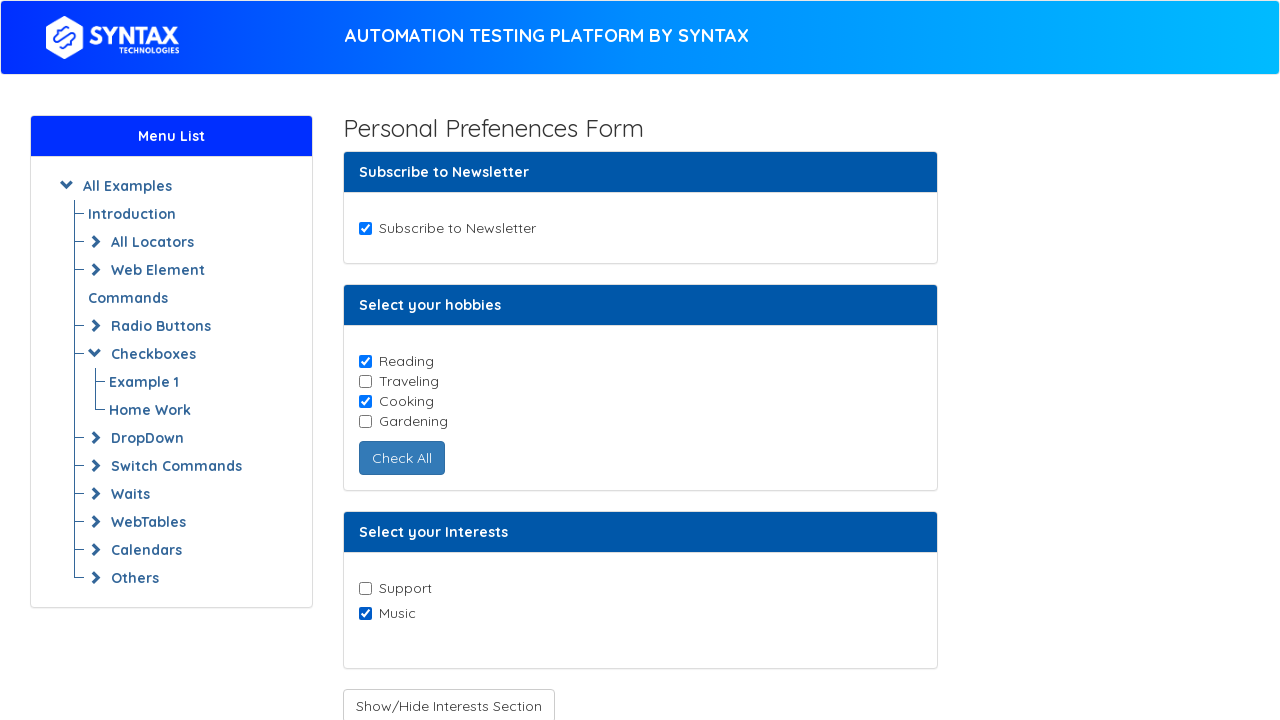

Verified Receive-Notifications checkbox is disabled
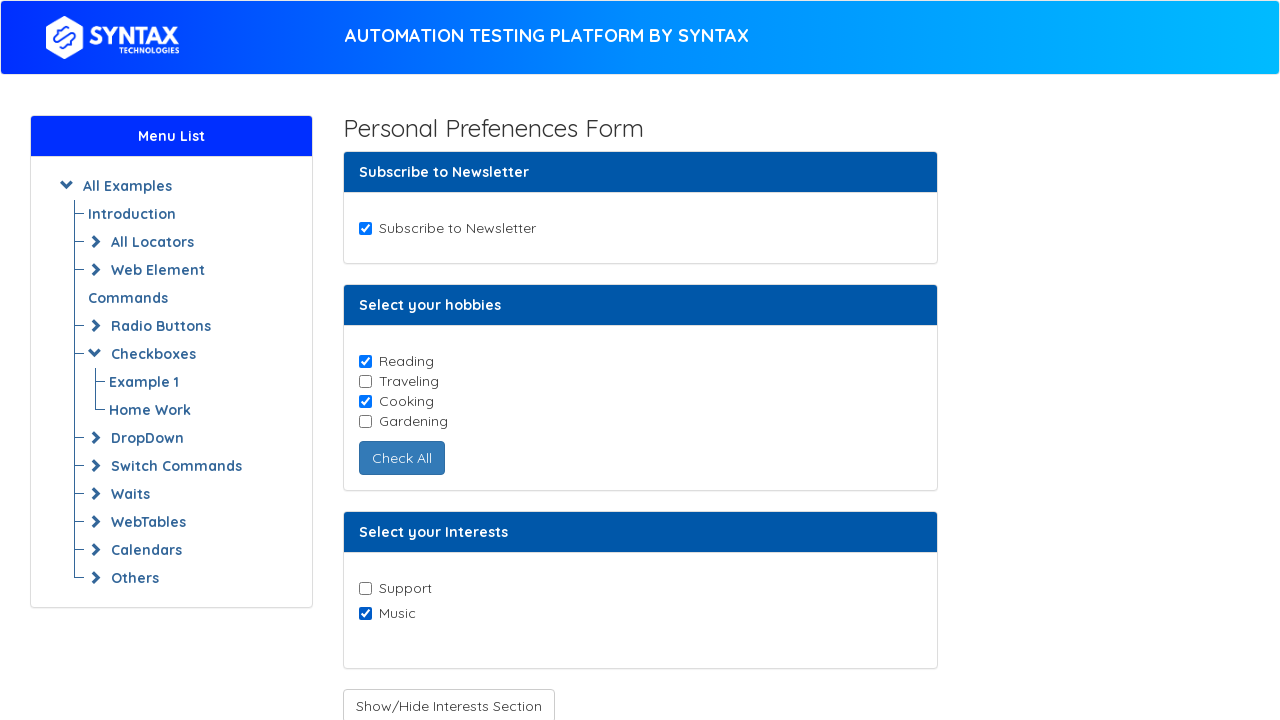

Clicked button to enable Receive-Notifications checkbox at (436, 407) on xpath=//button[@id='enabledcheckbox']
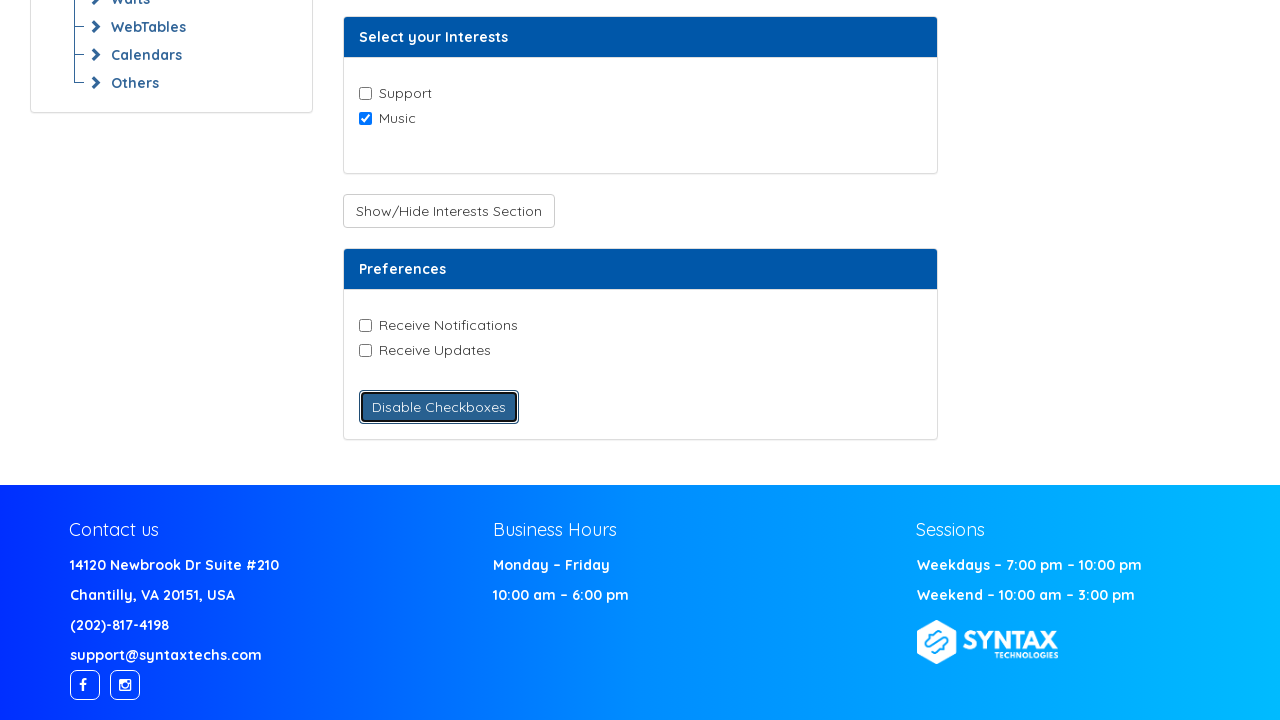

Clicked Receive-Notifications checkbox at (365, 325) on xpath=//input[@value='Receive-Notifications']
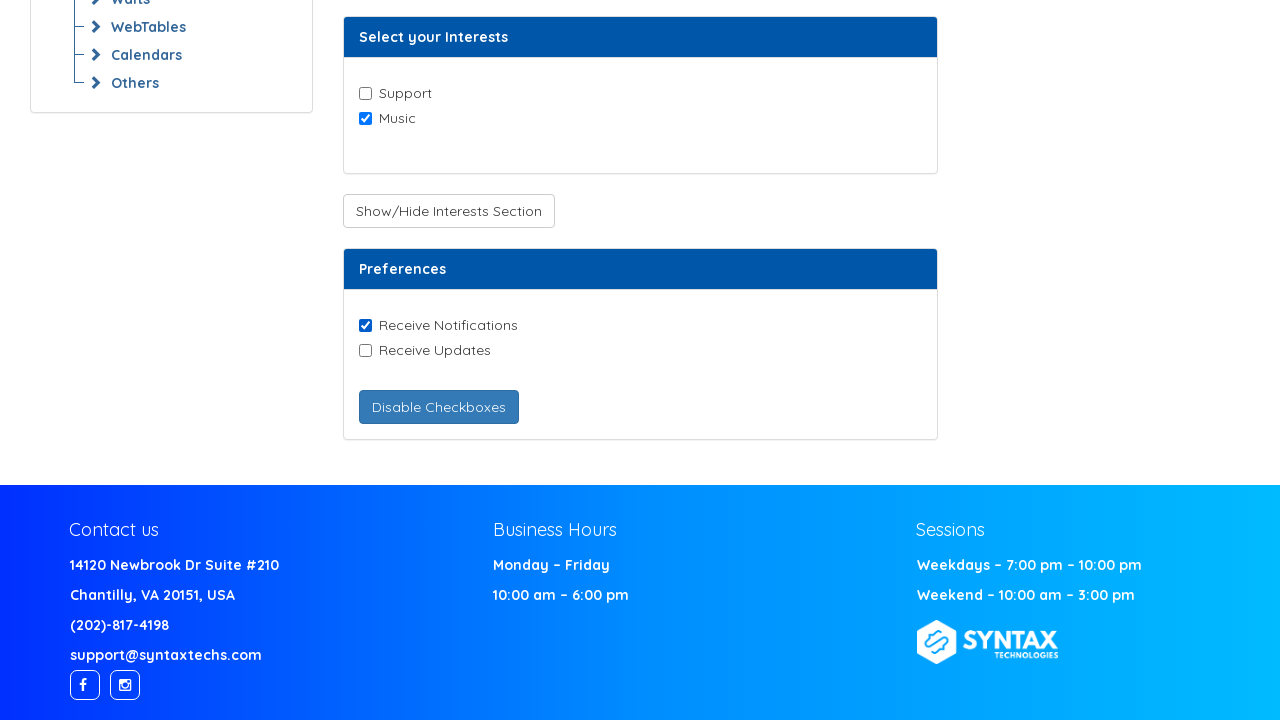

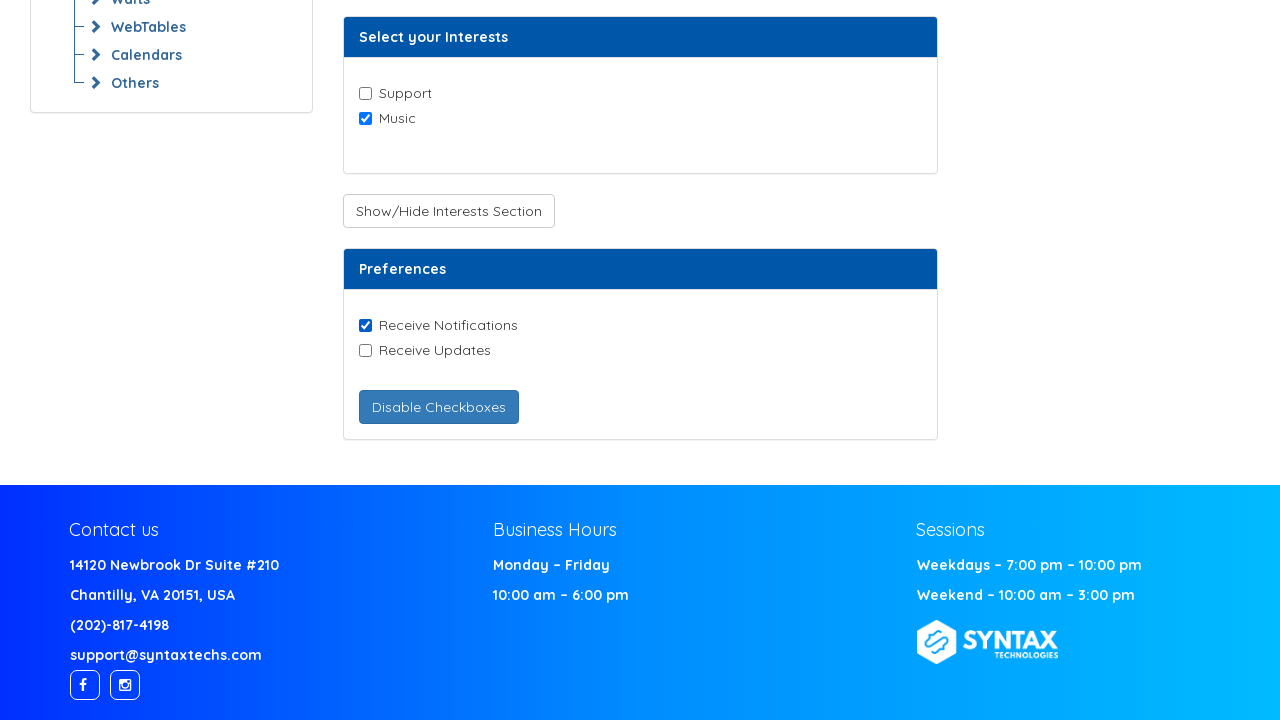